Tests the braille translation functionality on abcbraille.com by selecting braille cell dots, adding cells, and translating them to text

Starting URL: https://abcbraille.com/braille

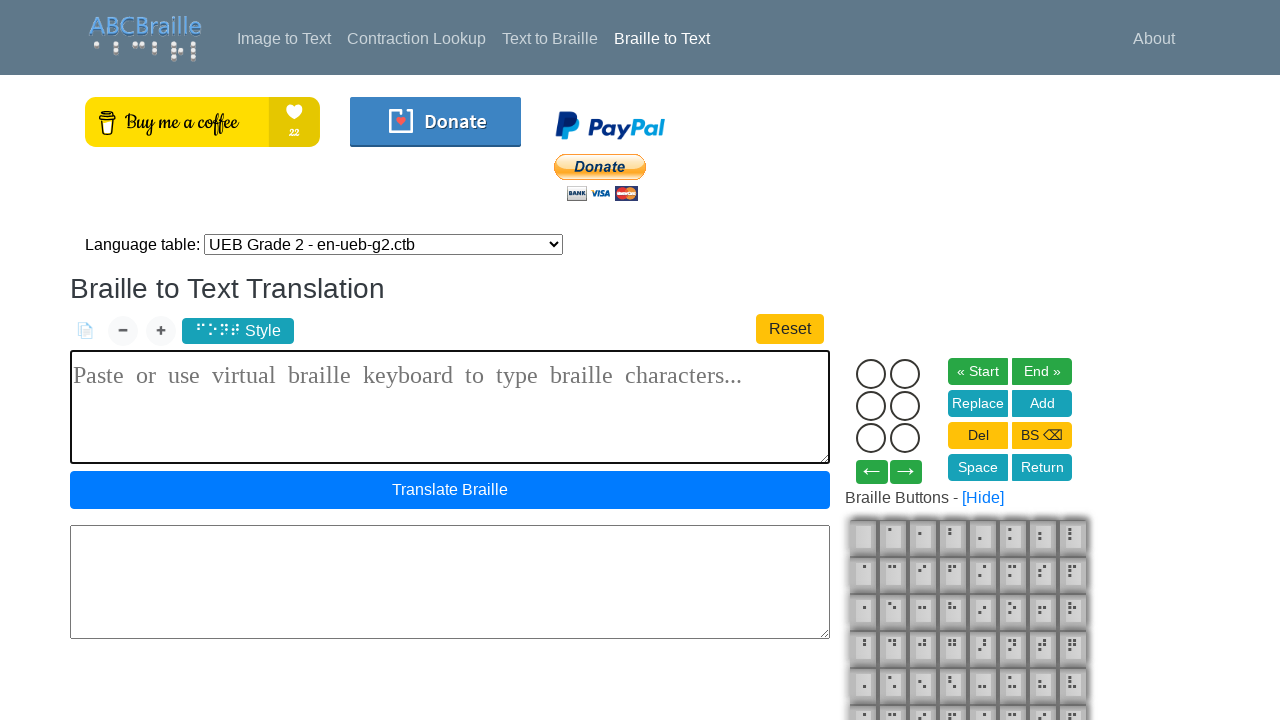

Waited for braille cell dot selector to load on abcbraille.com
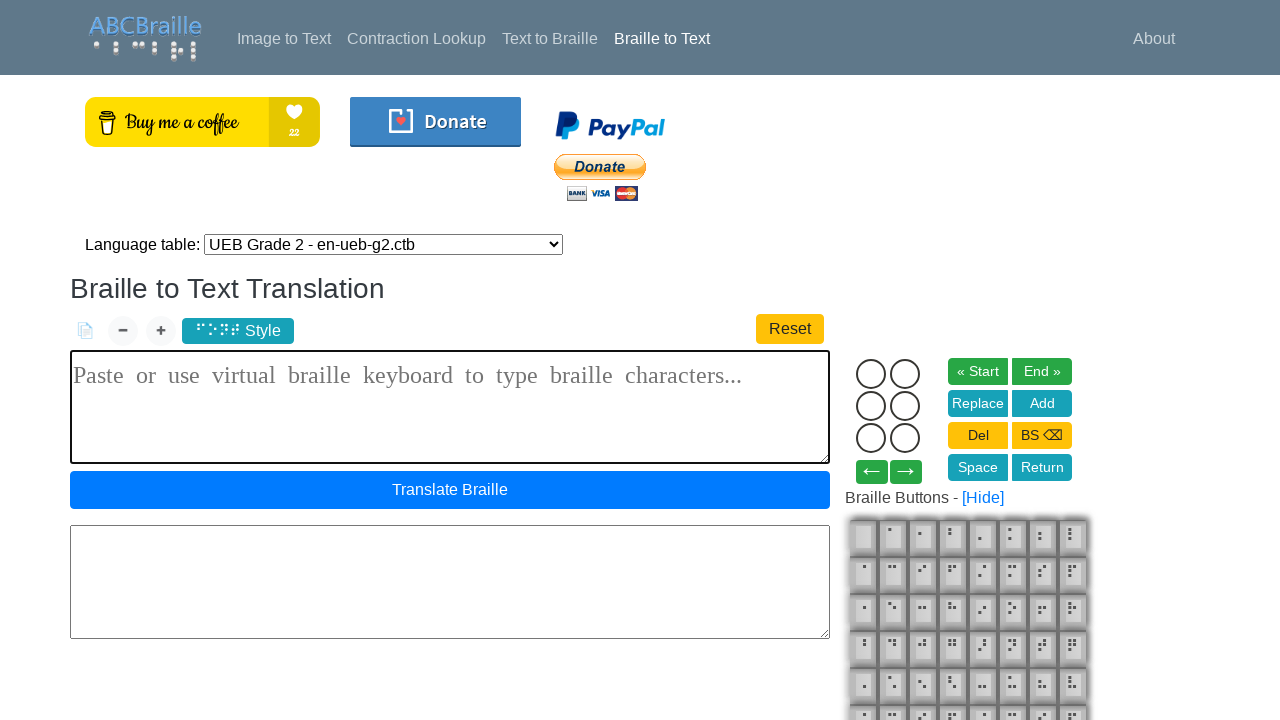

Clicked braille cell dot 1 at (871, 374) on label.cell-dot[for="dot11"]
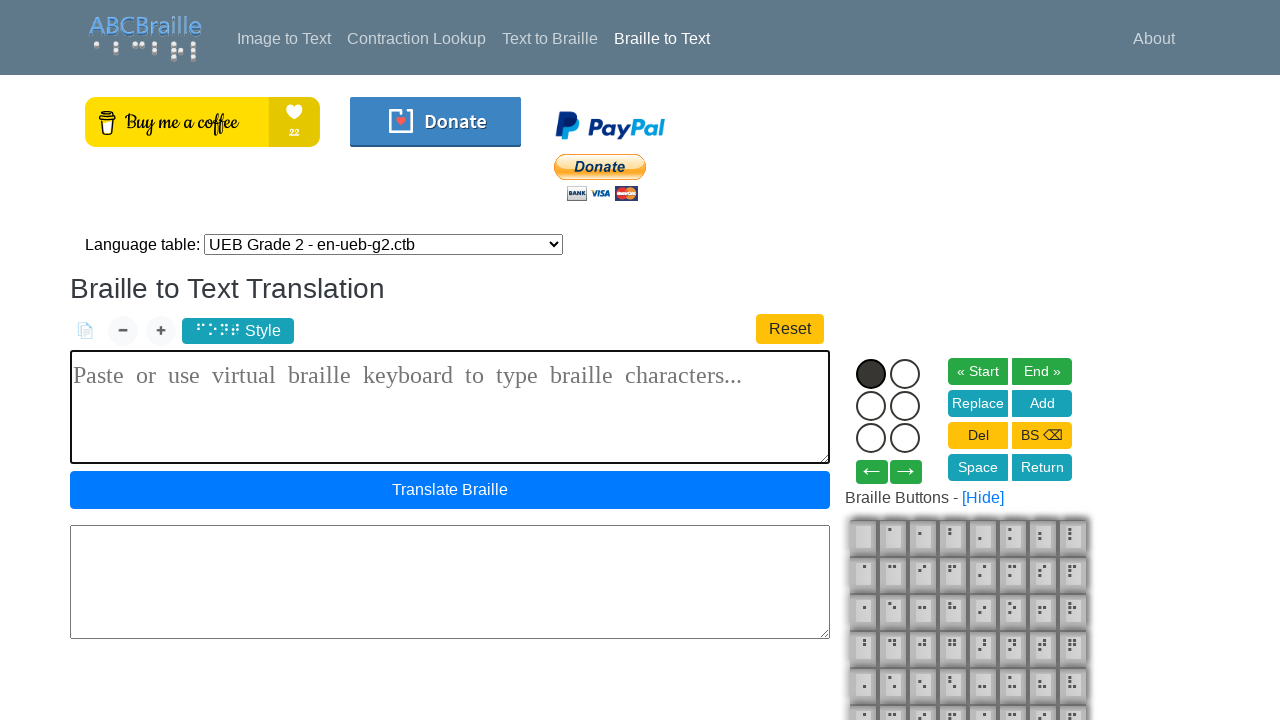

Clicked braille cell dot 2 at (871, 406) on label.cell-dot[for="dot12"]
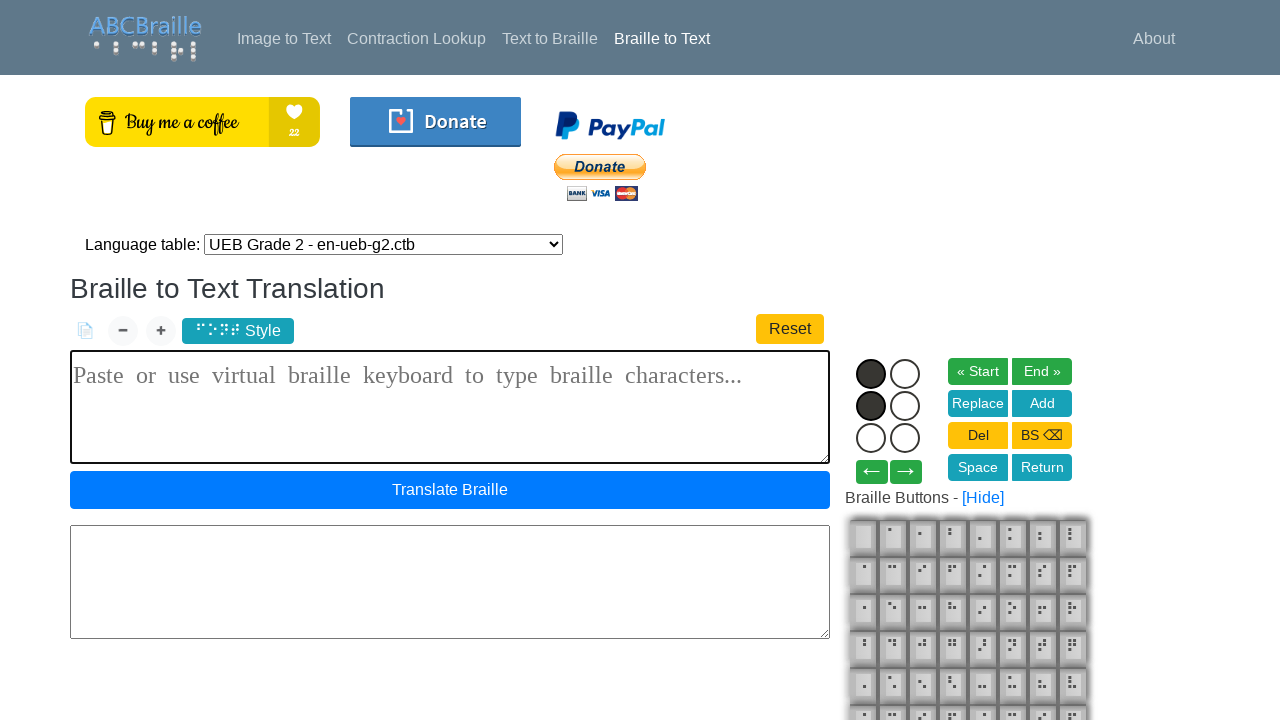

Clicked braille cell dot 3 at (871, 438) on label.cell-dot[for="dot13"]
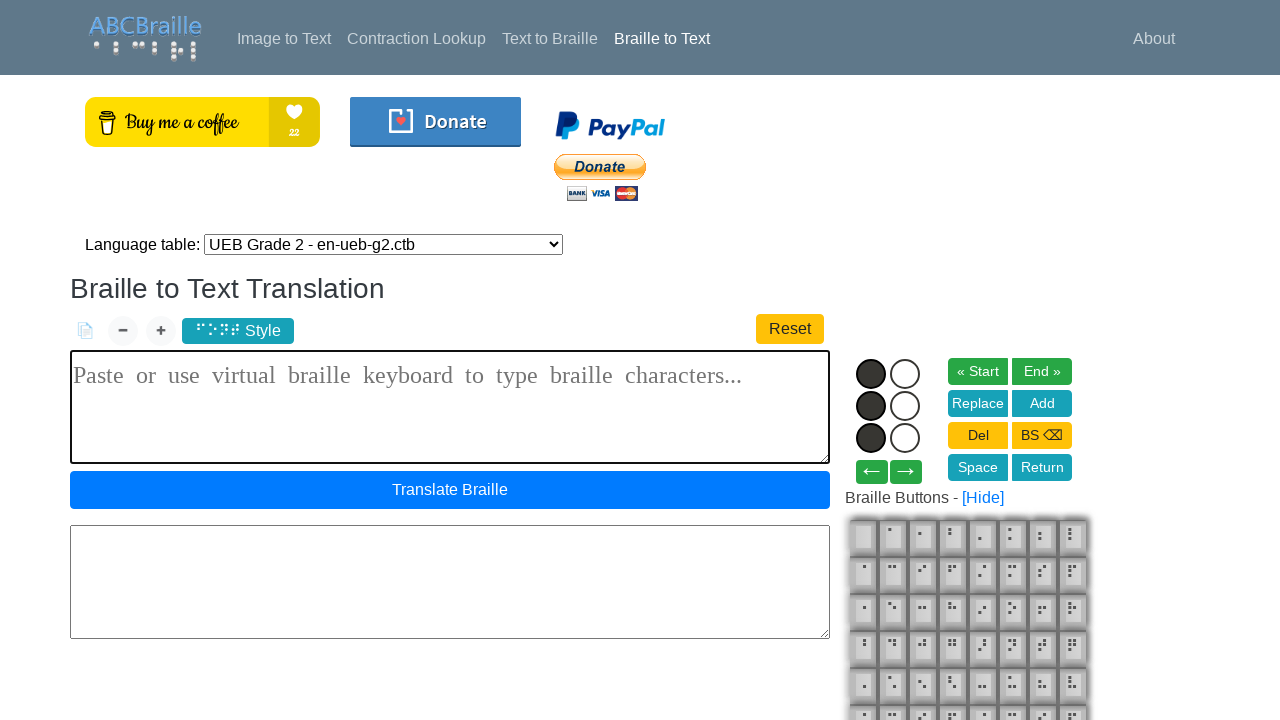

Clicked braille cell dot 5 at (905, 406) on label.cell-dot[for="dot15"]
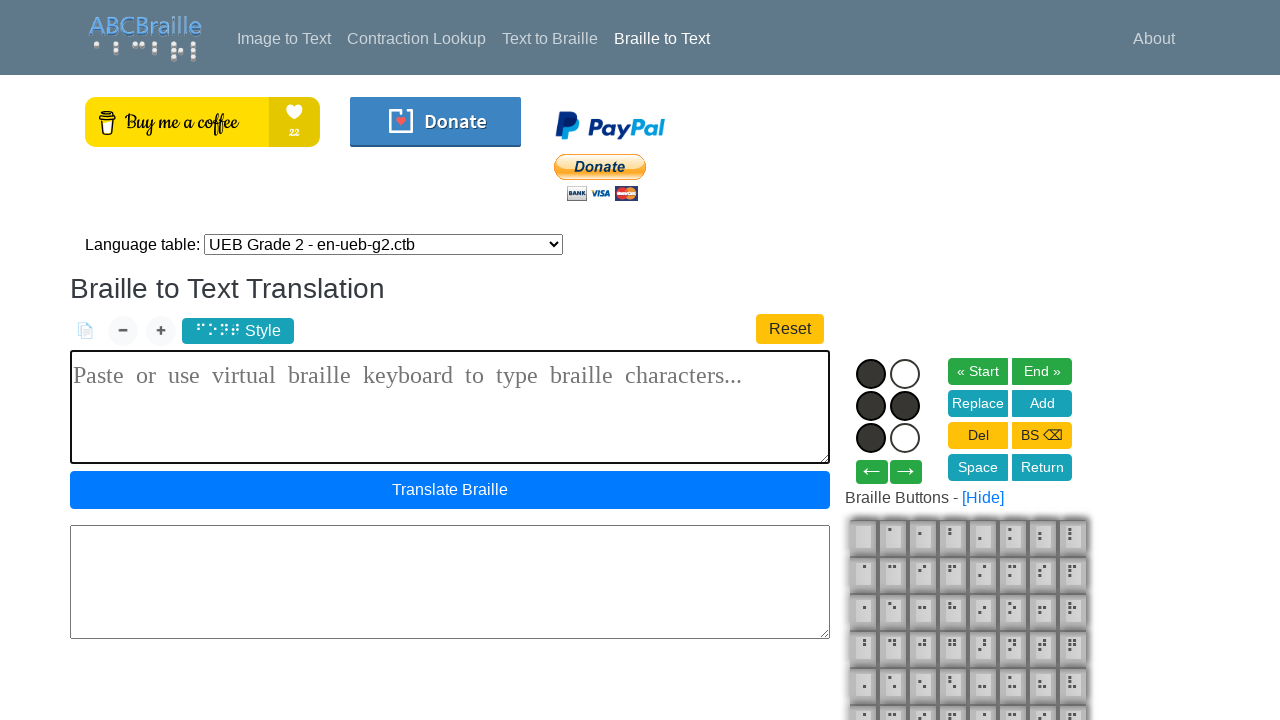

Clicked Add button to add braille cell with dots [1, 2, 3, 5] at (1042, 403) on #btn_add
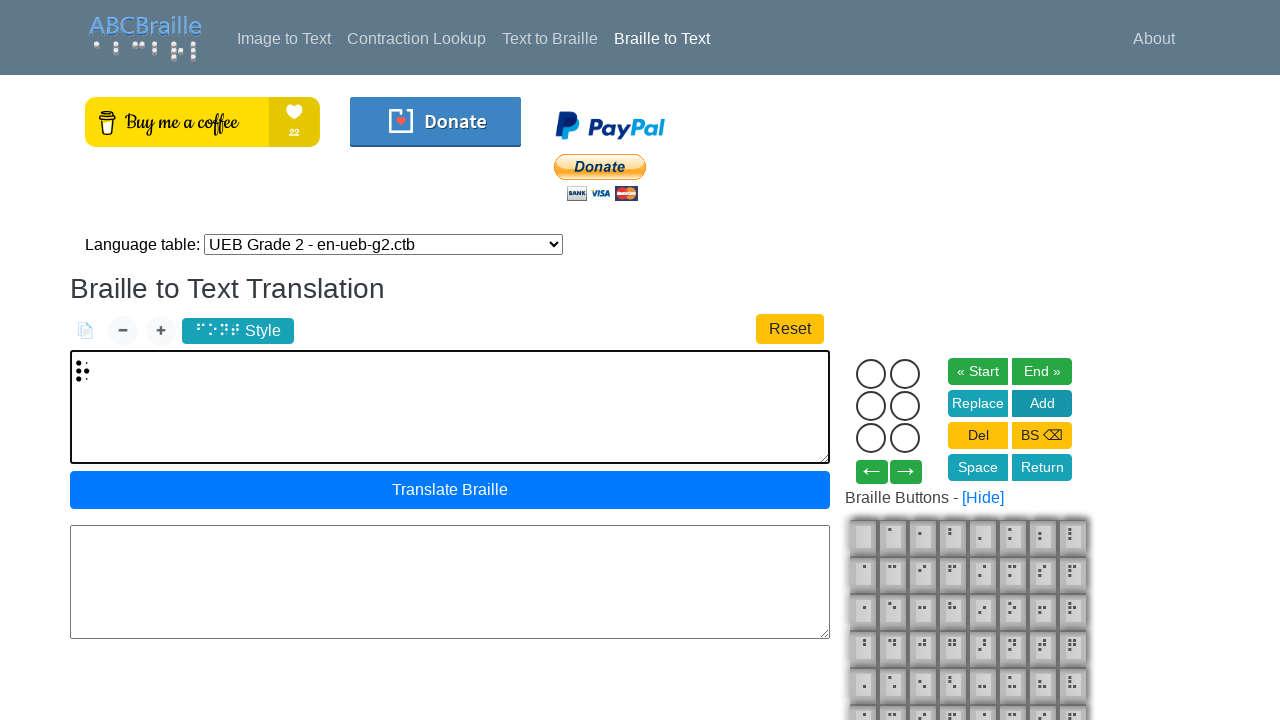

Clicked braille cell dot 1 at (871, 374) on label.cell-dot[for="dot11"]
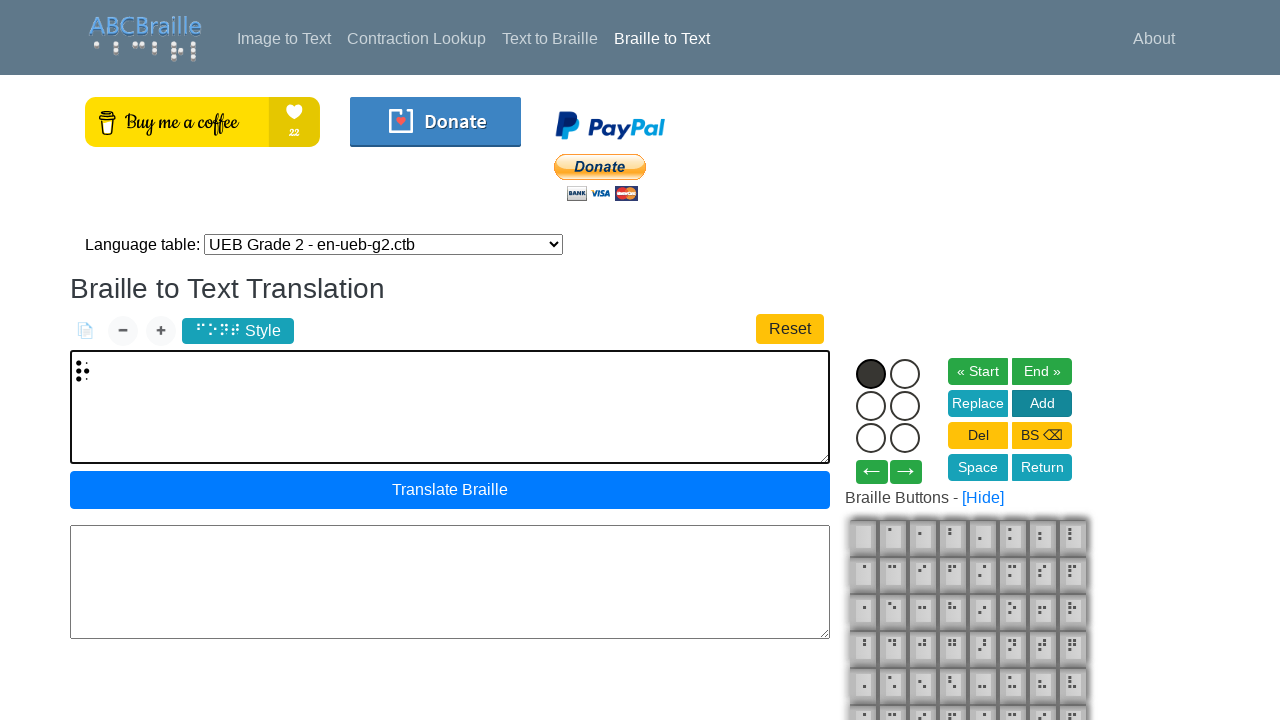

Clicked braille cell dot 5 at (905, 406) on label.cell-dot[for="dot15"]
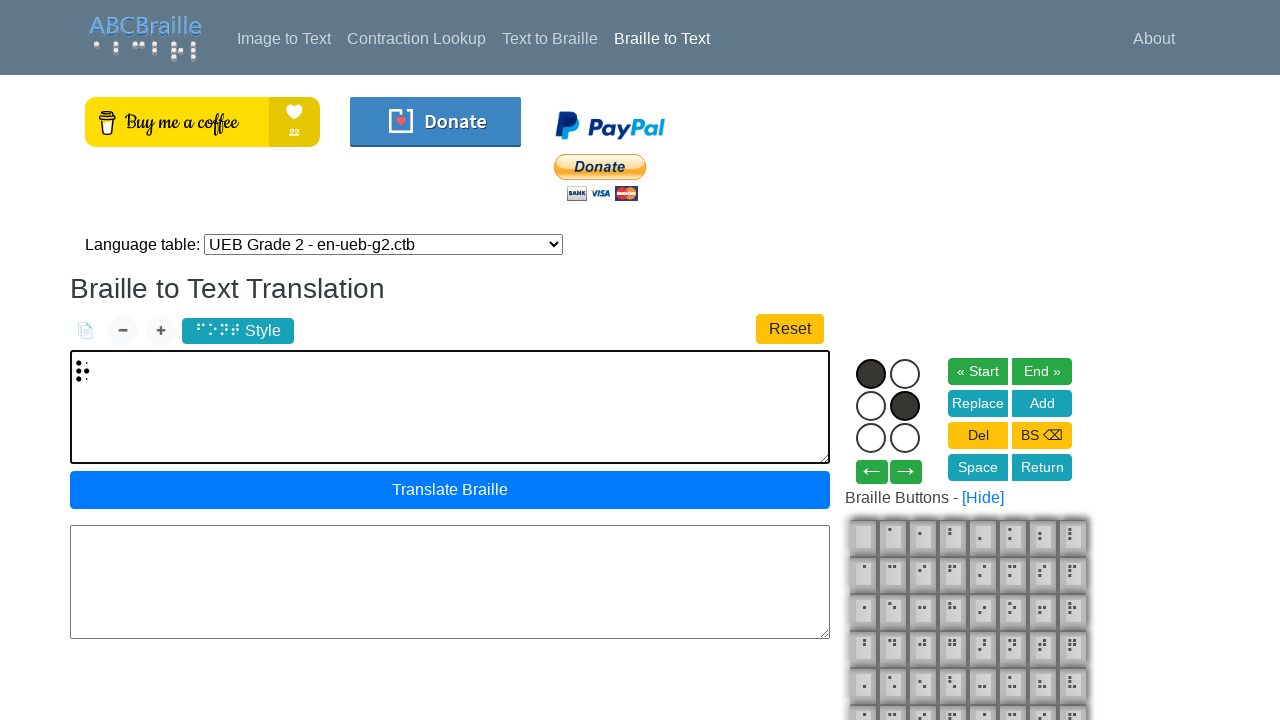

Clicked Add button to add braille cell with dots [1, 5] at (1042, 403) on #btn_add
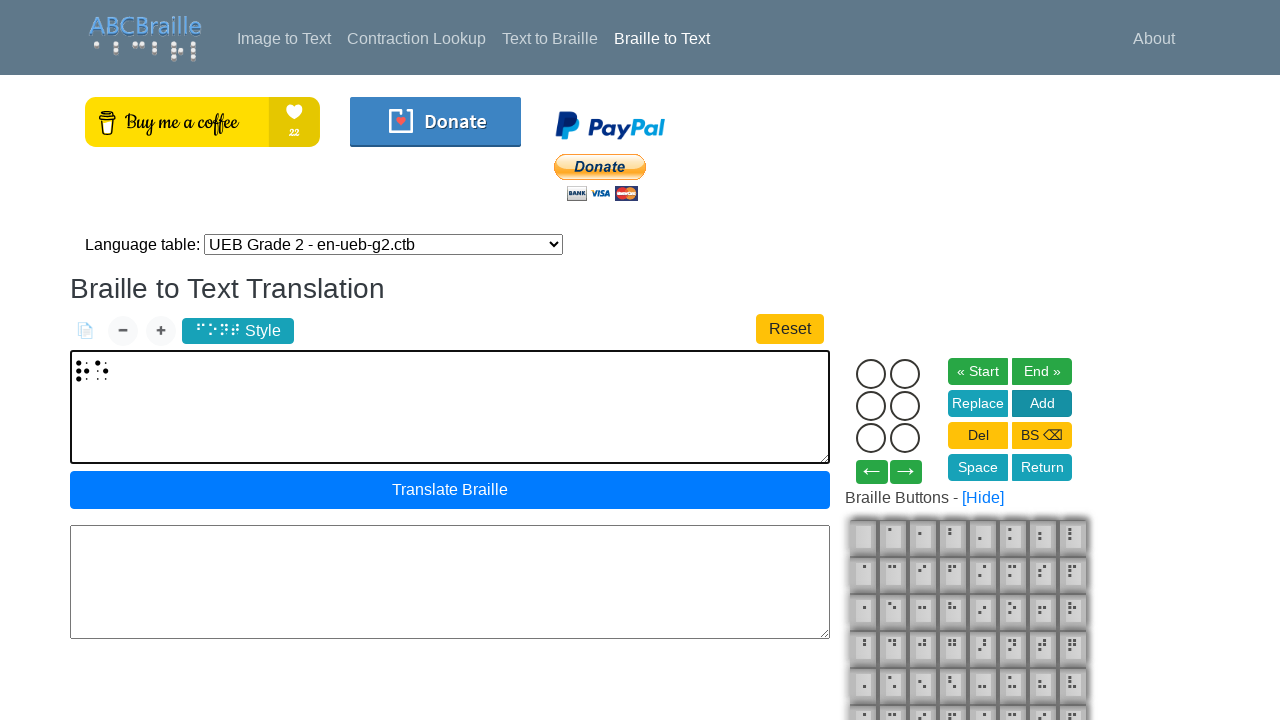

Clicked braille cell dot 1 at (871, 374) on label.cell-dot[for="dot11"]
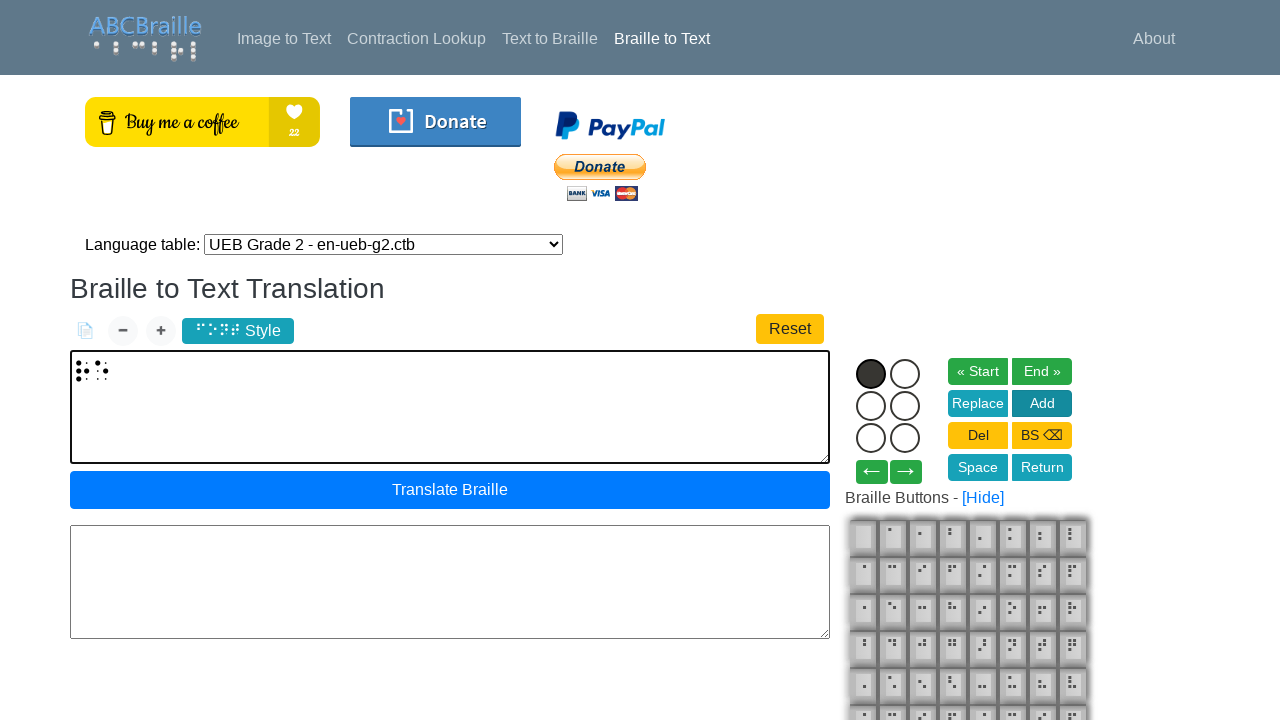

Clicked braille cell dot 2 at (871, 406) on label.cell-dot[for="dot12"]
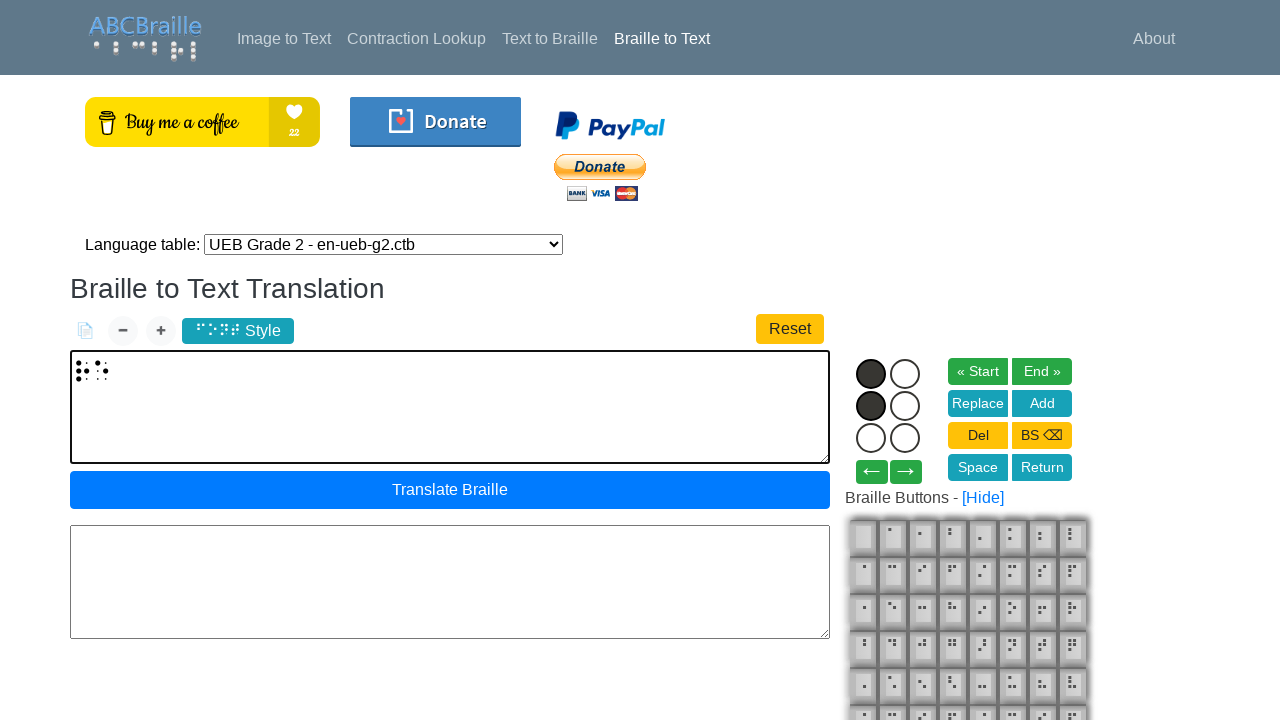

Clicked Add button to add braille cell with dots [1, 2] at (1042, 403) on #btn_add
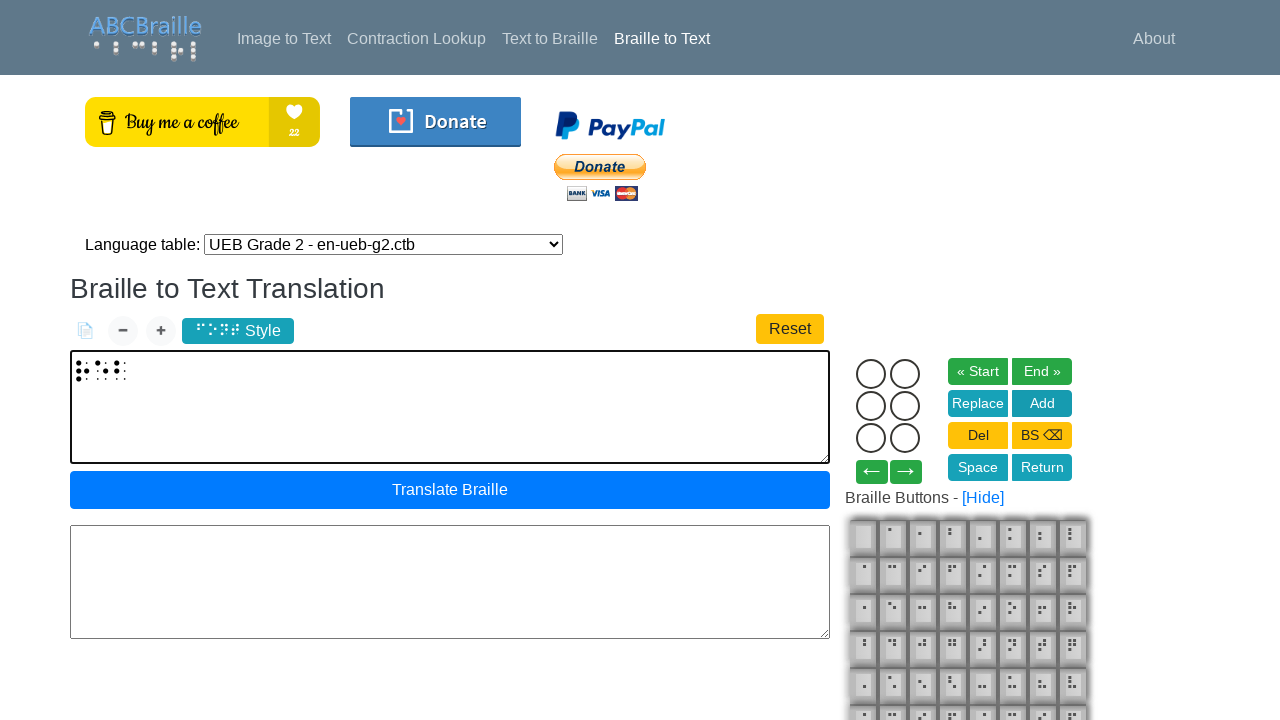

Clicked braille cell dot 1 at (871, 374) on label.cell-dot[for="dot11"]
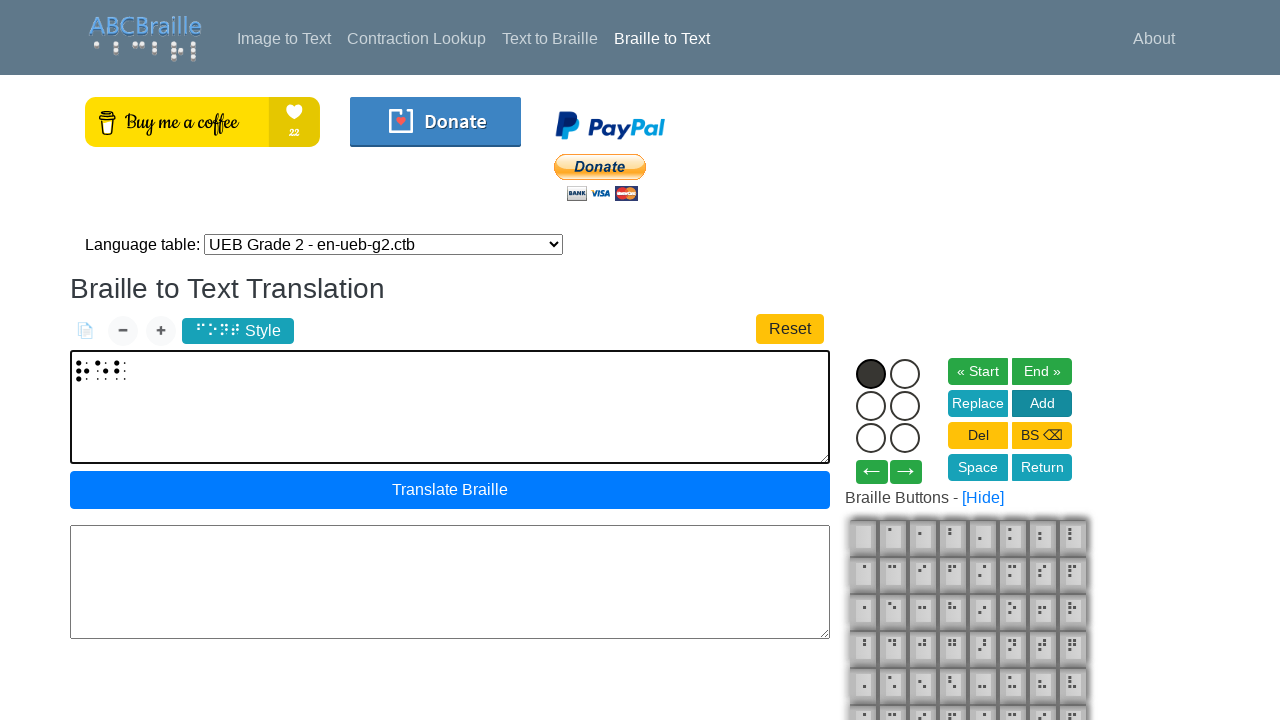

Clicked braille cell dot 5 at (905, 406) on label.cell-dot[for="dot15"]
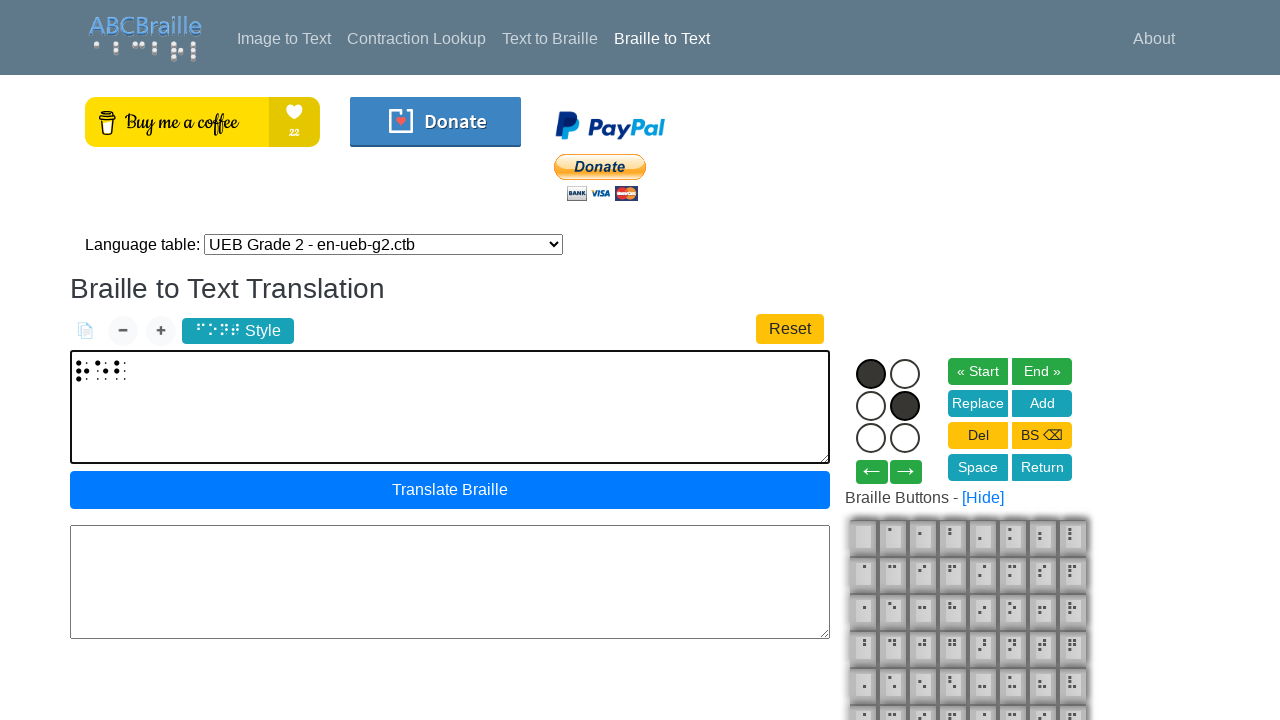

Clicked Add button to add braille cell with dots [1, 5] at (1042, 403) on #btn_add
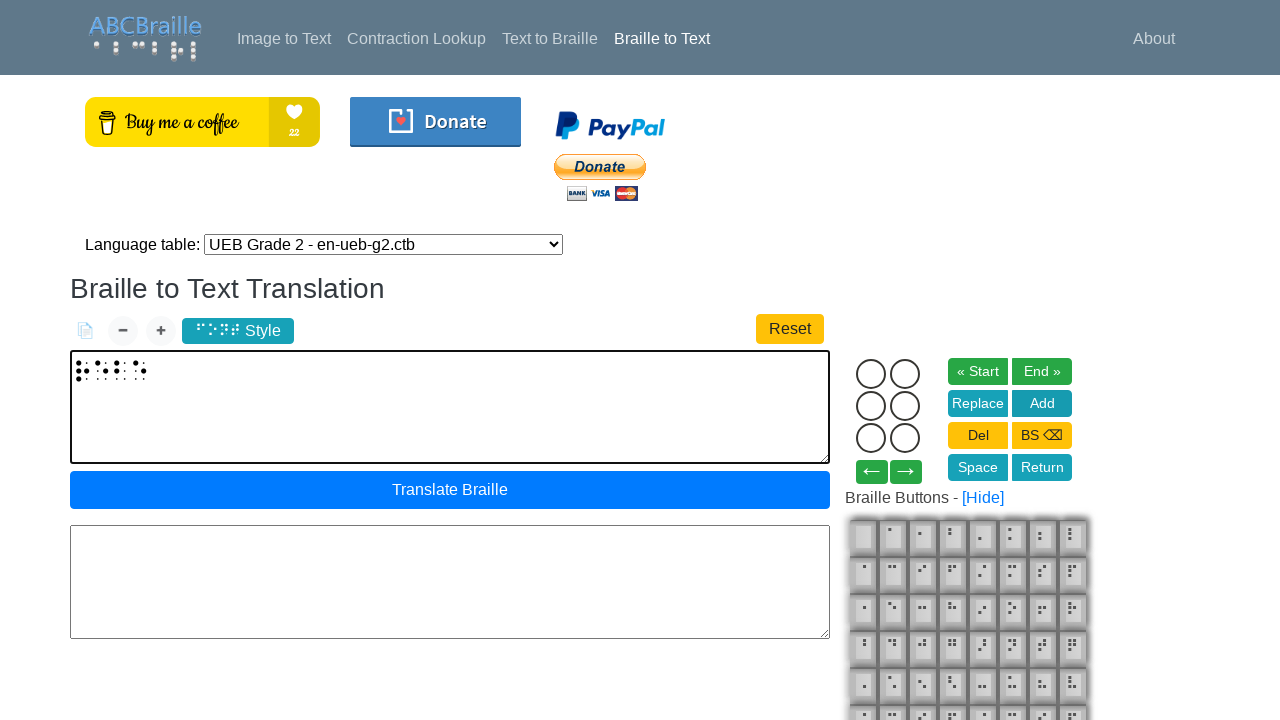

Clicked braille cell dot 1 at (871, 374) on label.cell-dot[for="dot11"]
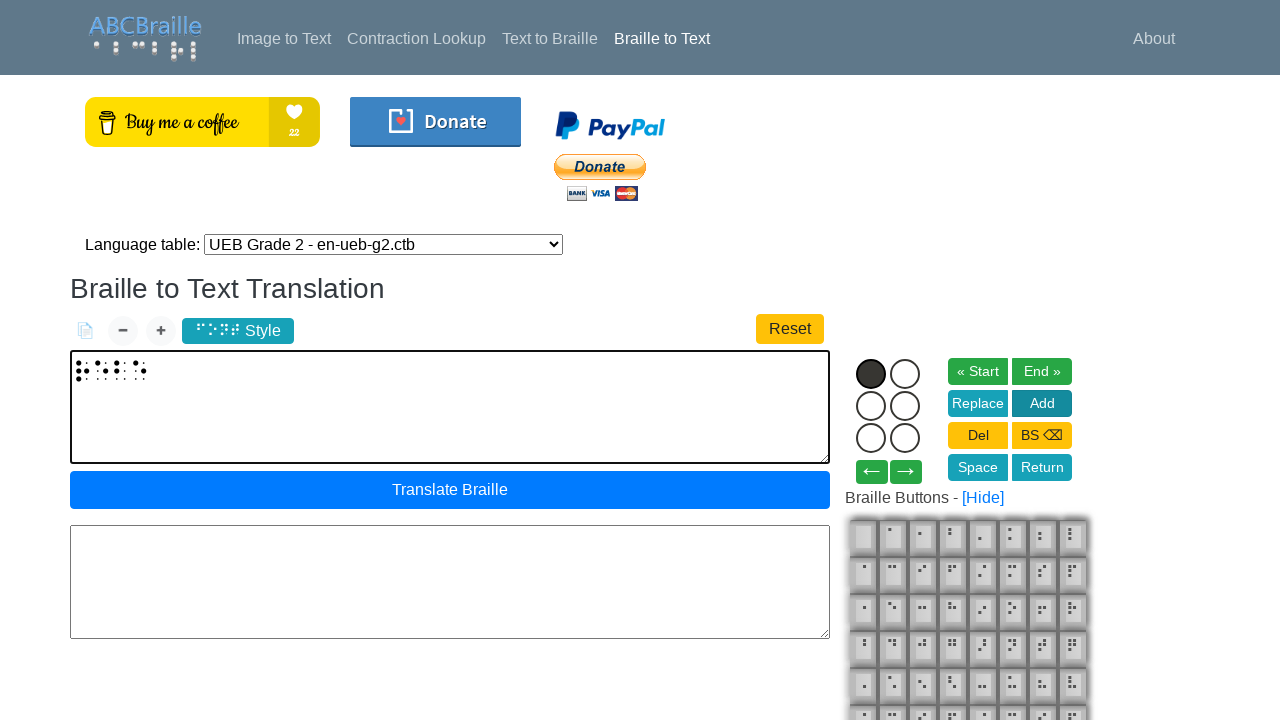

Clicked braille cell dot 2 at (871, 406) on label.cell-dot[for="dot12"]
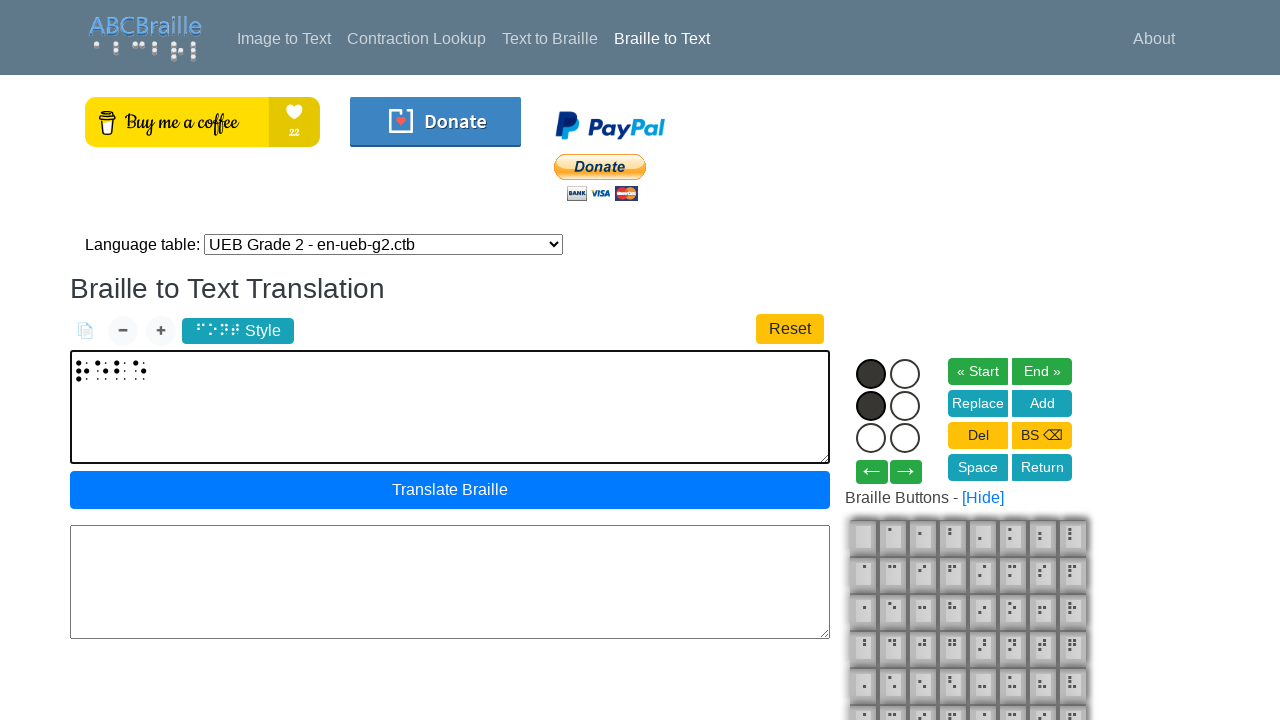

Clicked braille cell dot 3 at (871, 438) on label.cell-dot[for="dot13"]
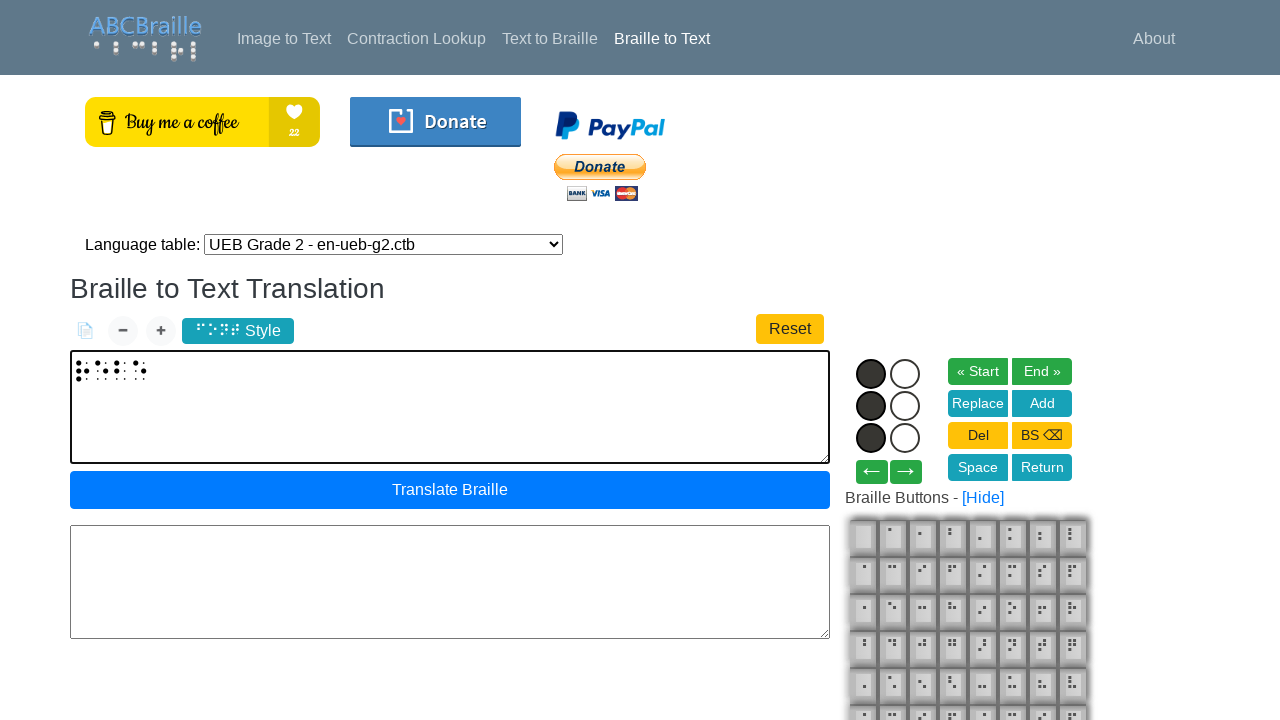

Clicked Add button to add braille cell with dots [1, 2, 3] at (1042, 403) on #btn_add
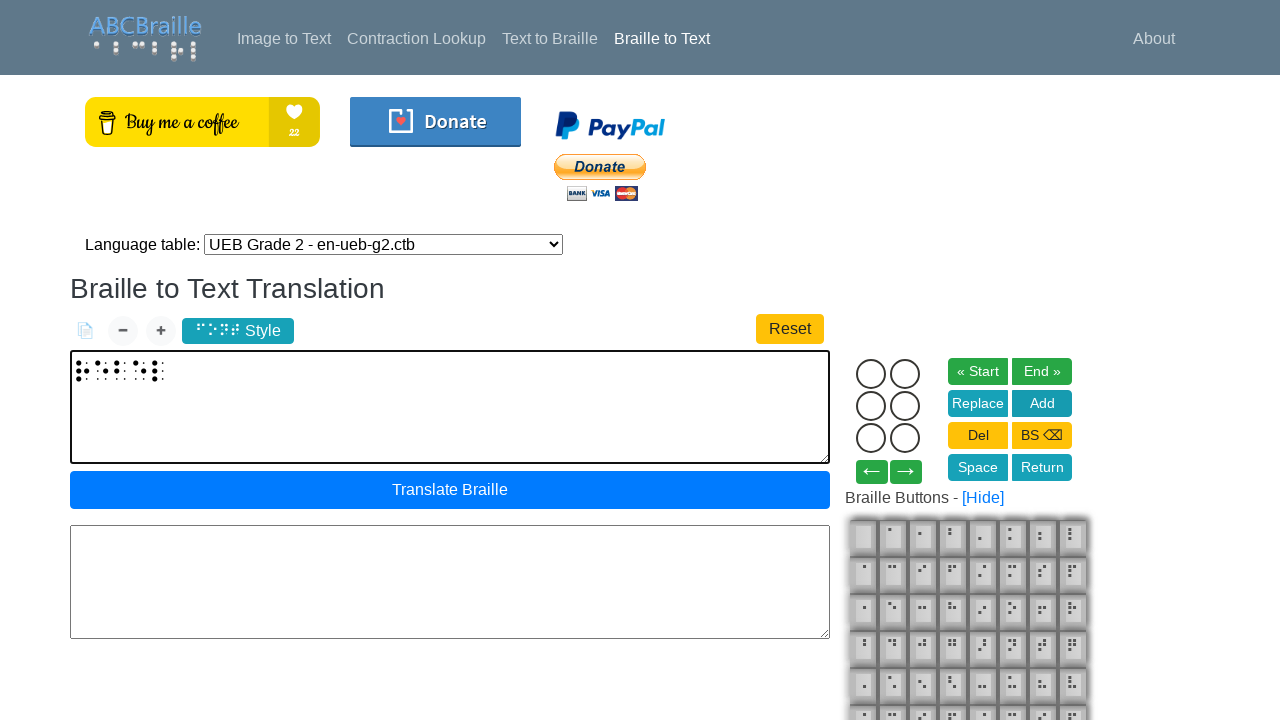

Clicked braille cell dot 2 at (871, 406) on label.cell-dot[for="dot12"]
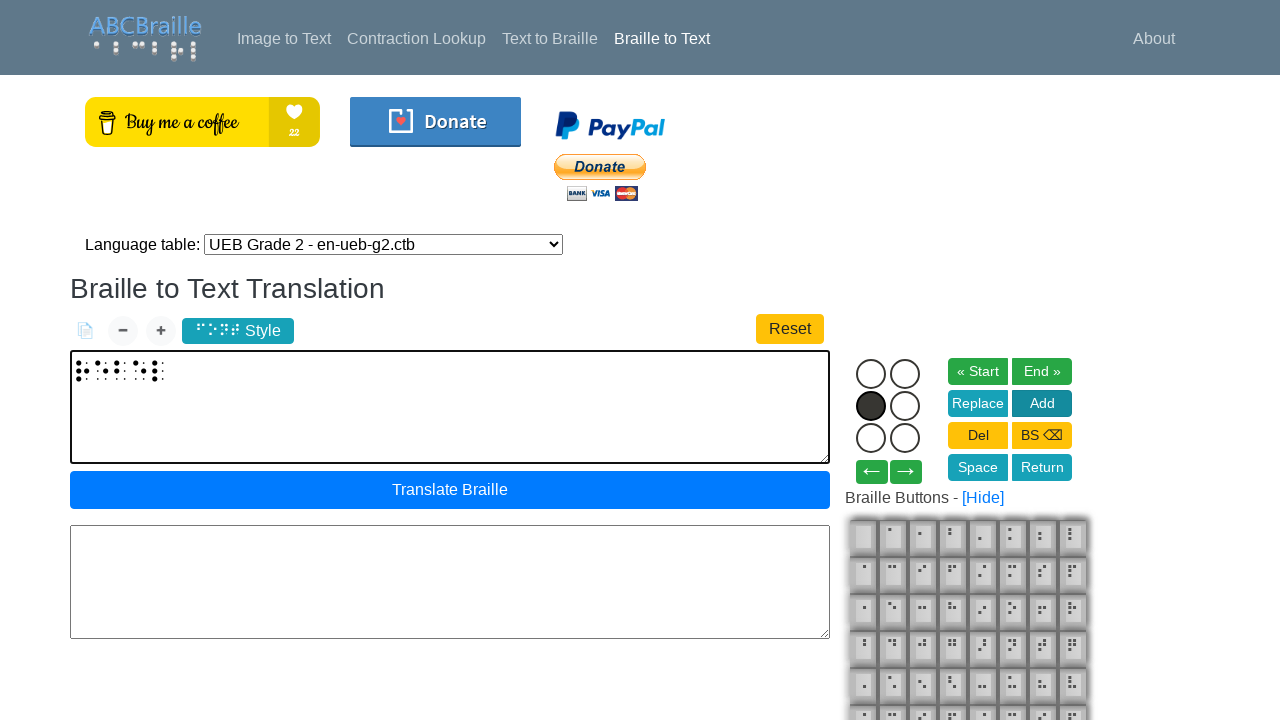

Clicked braille cell dot 4 at (905, 374) on label.cell-dot[for="dot14"]
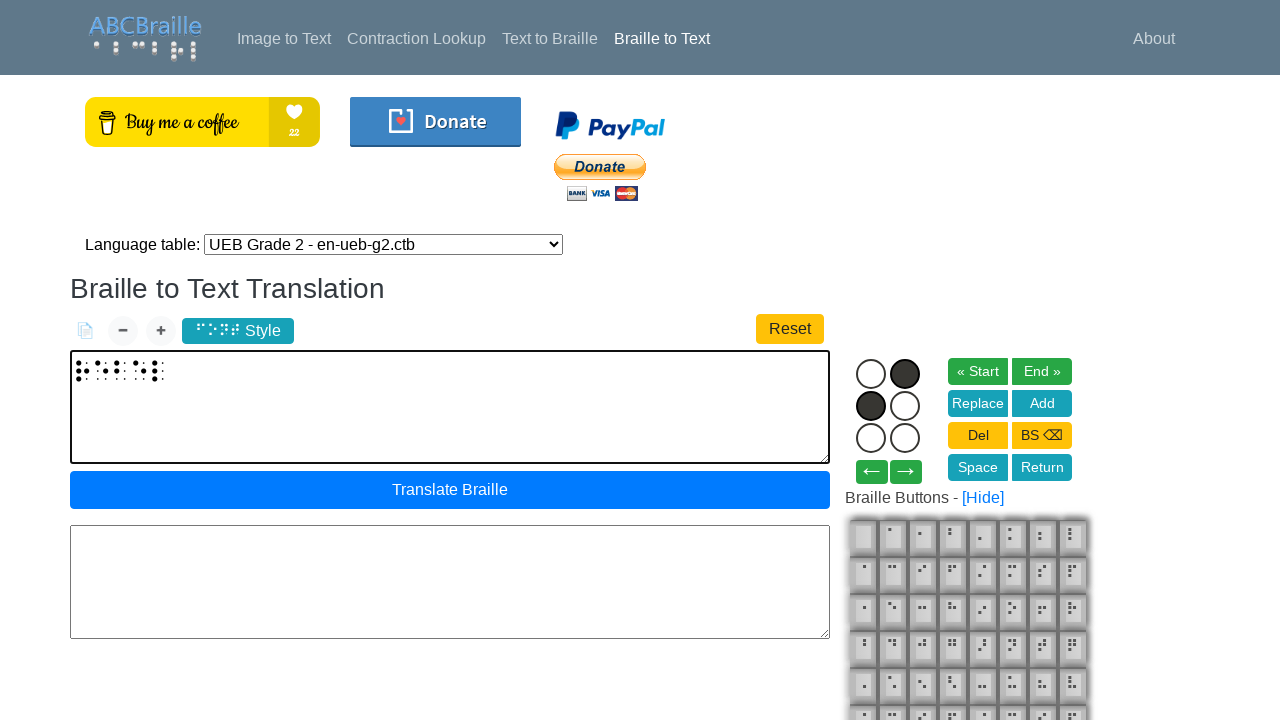

Clicked Add button to add braille cell with dots [2, 4] at (1042, 403) on #btn_add
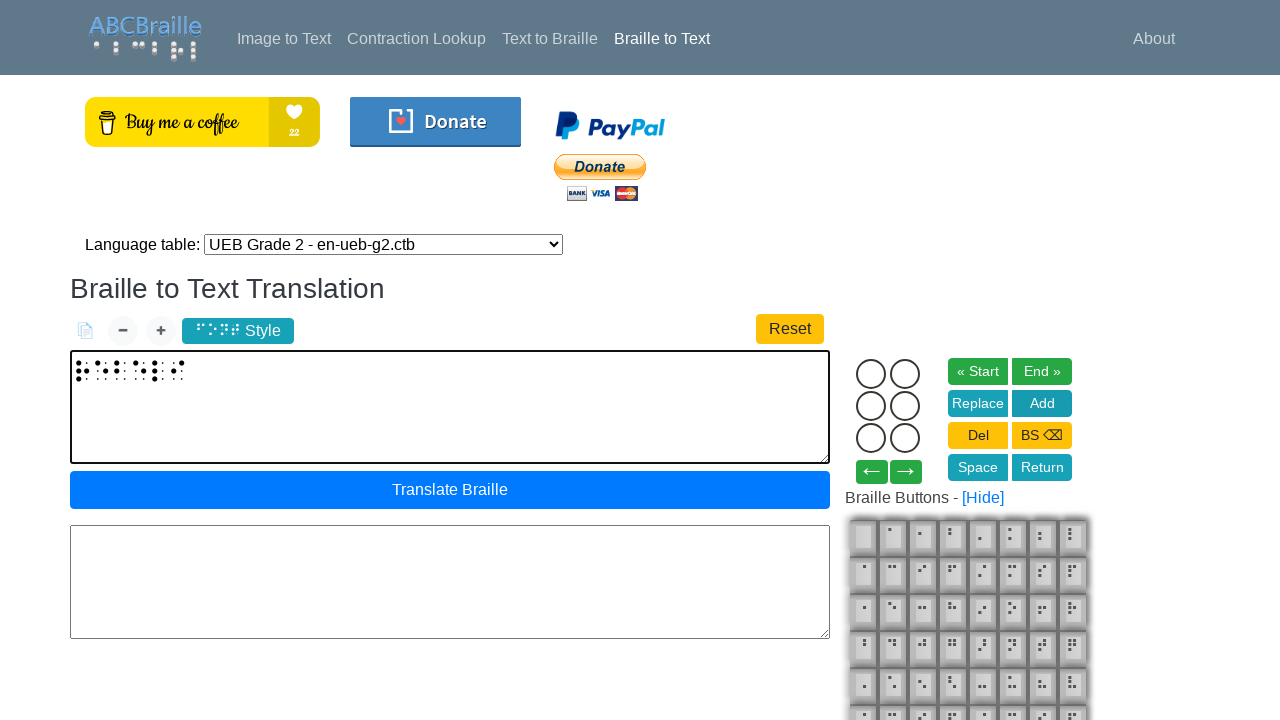

Clicked braille cell dot 1 at (871, 374) on label.cell-dot[for="dot11"]
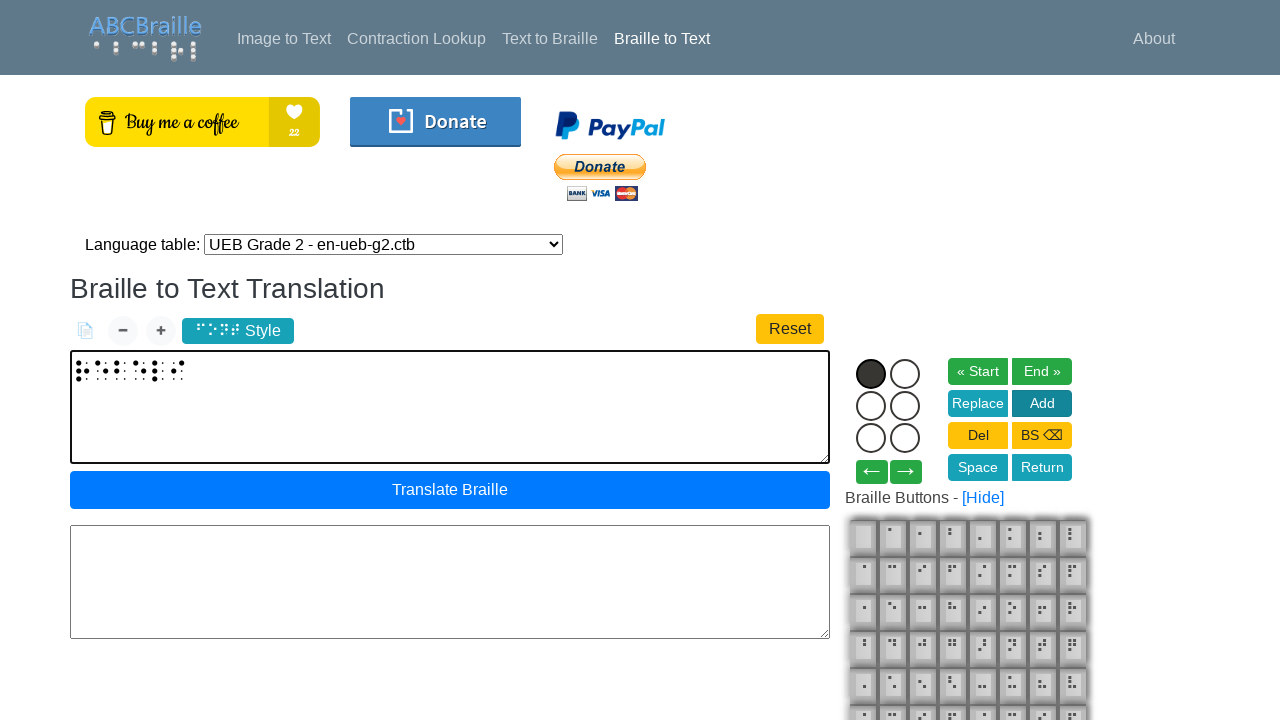

Clicked braille cell dot 2 at (871, 406) on label.cell-dot[for="dot12"]
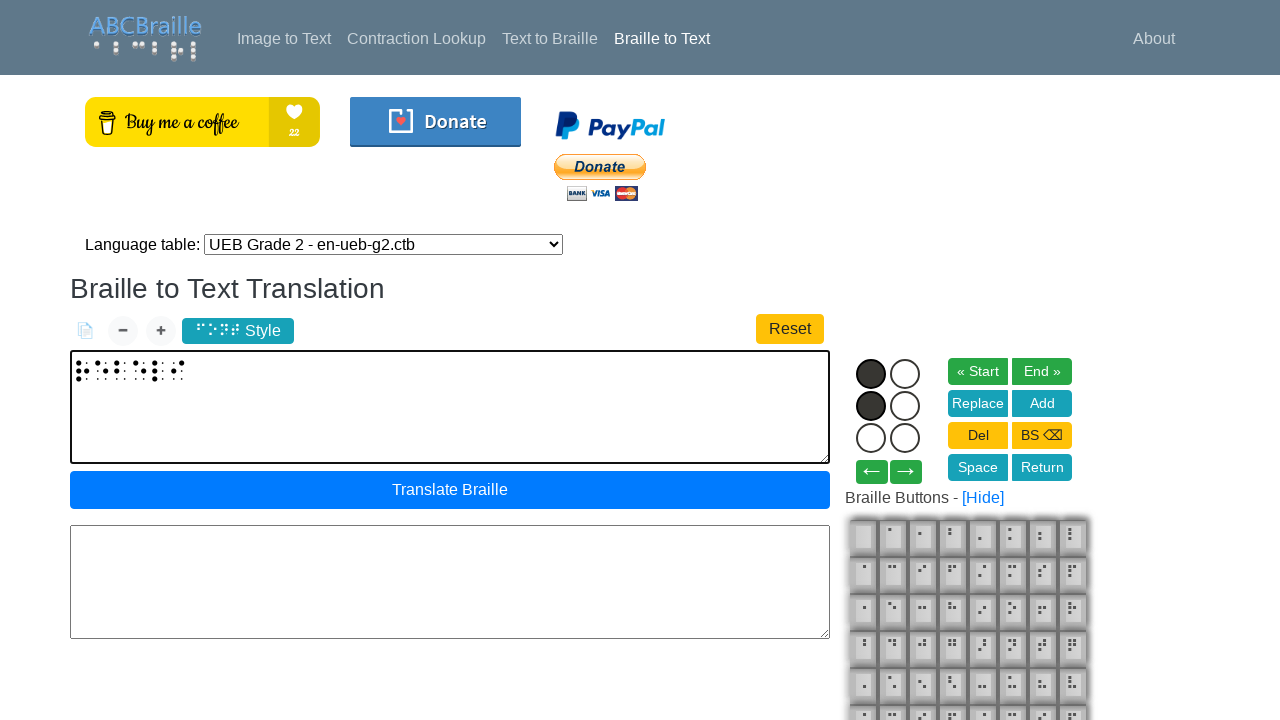

Clicked braille cell dot 4 at (905, 374) on label.cell-dot[for="dot14"]
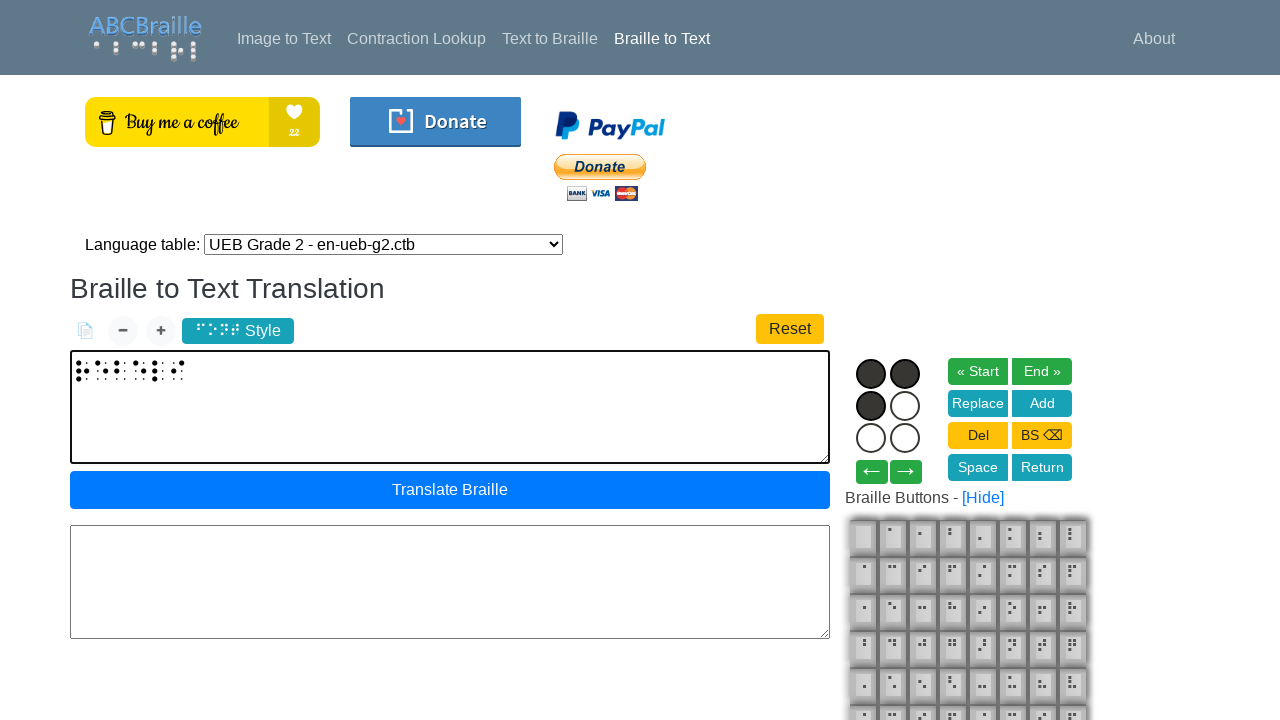

Clicked braille cell dot 5 at (905, 406) on label.cell-dot[for="dot15"]
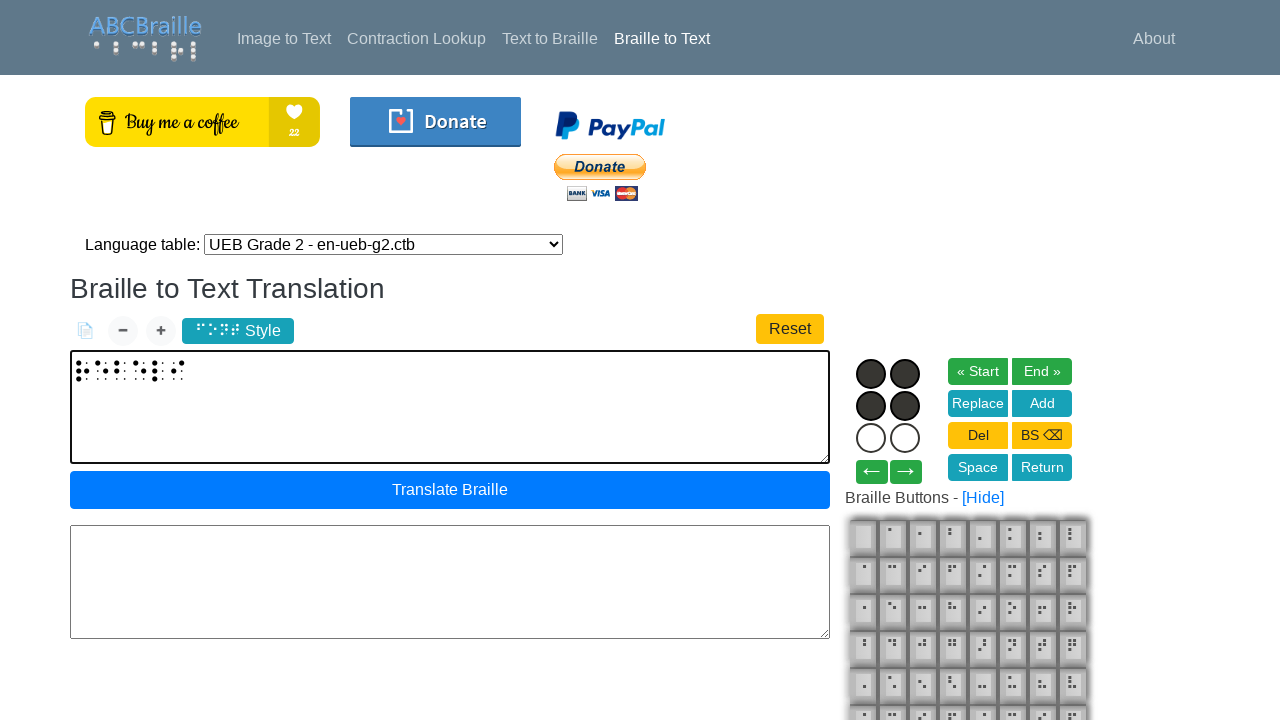

Clicked Add button to add braille cell with dots [1, 2, 4, 5] at (1042, 403) on #btn_add
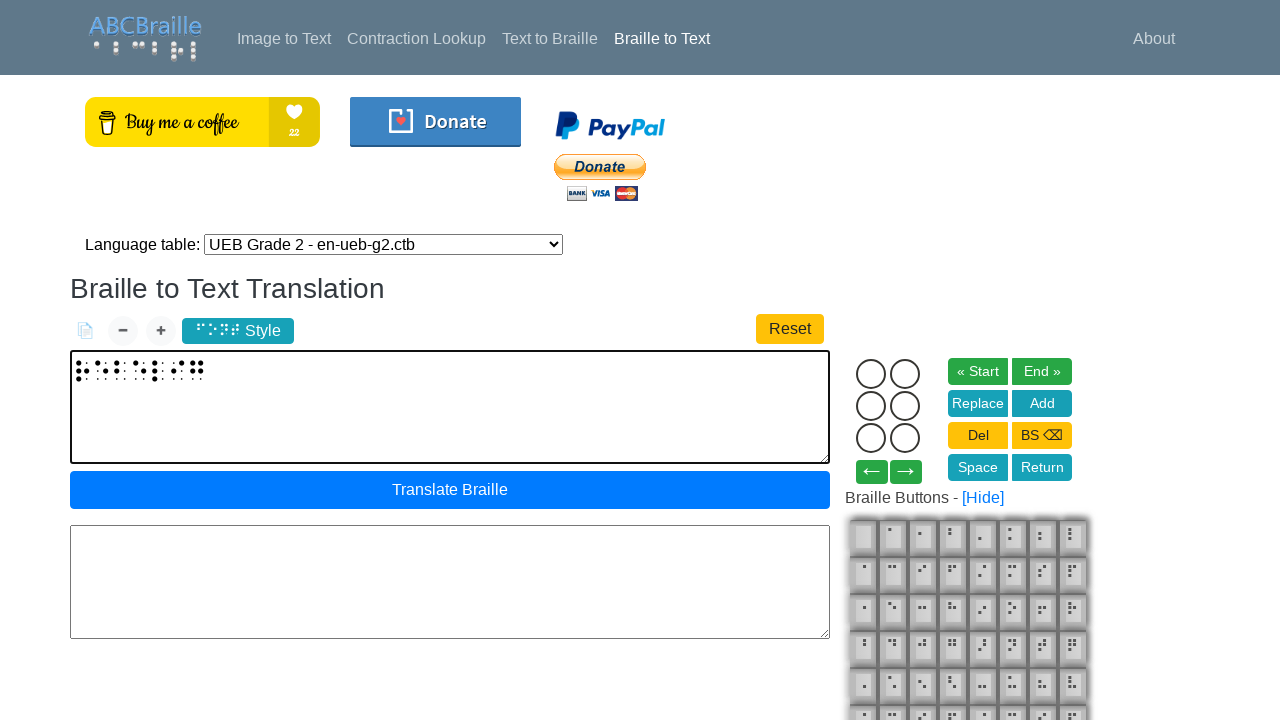

Clicked braille cell dot 1 at (871, 374) on label.cell-dot[for="dot11"]
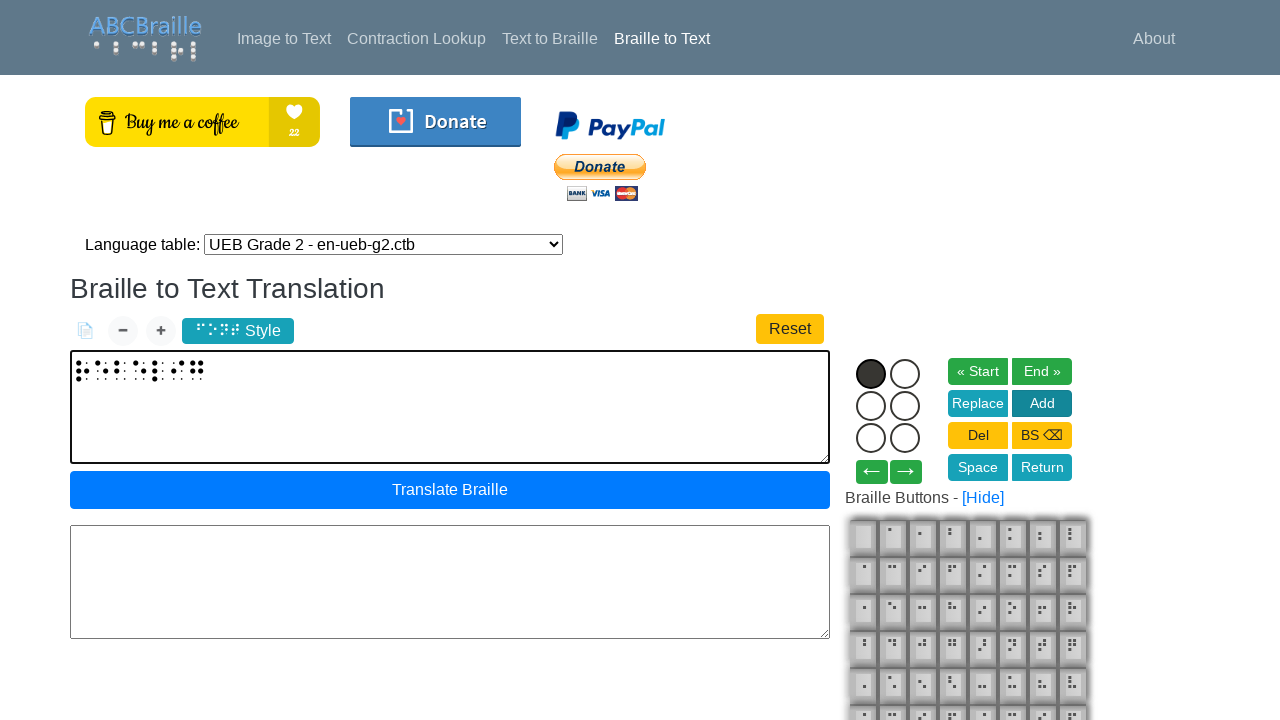

Clicked braille cell dot 2 at (871, 406) on label.cell-dot[for="dot12"]
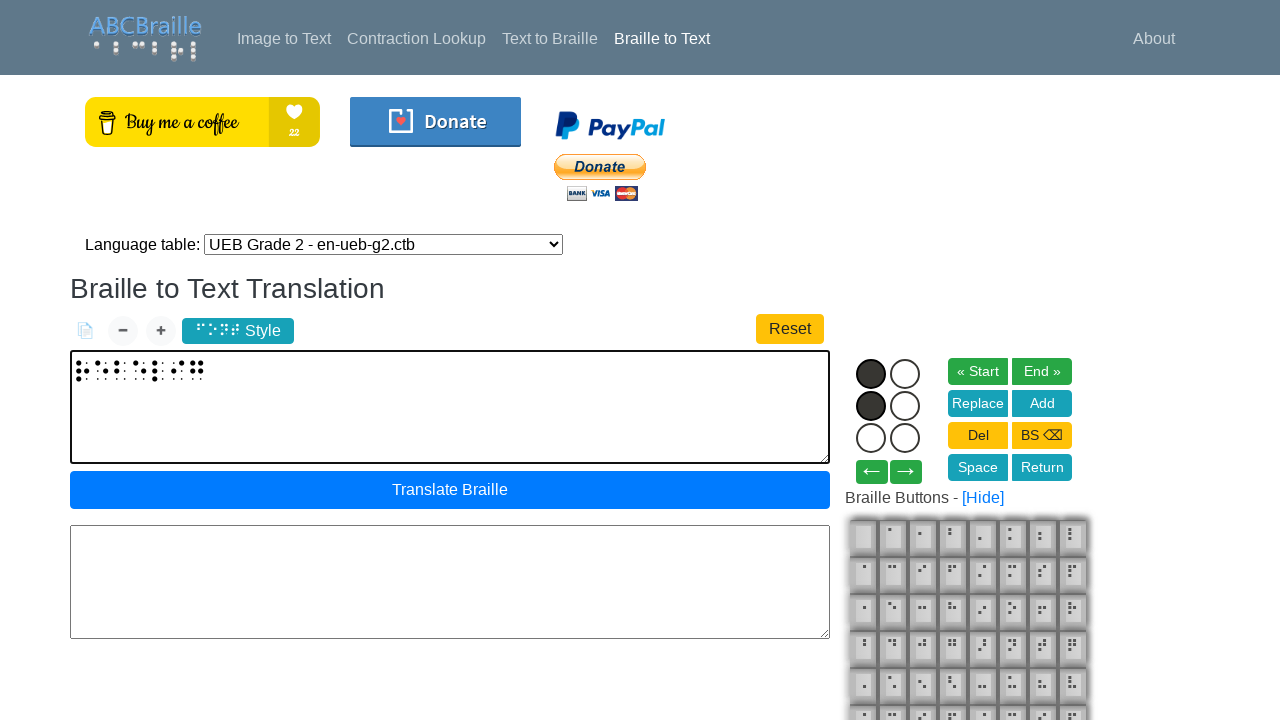

Clicked braille cell dot 5 at (905, 406) on label.cell-dot[for="dot15"]
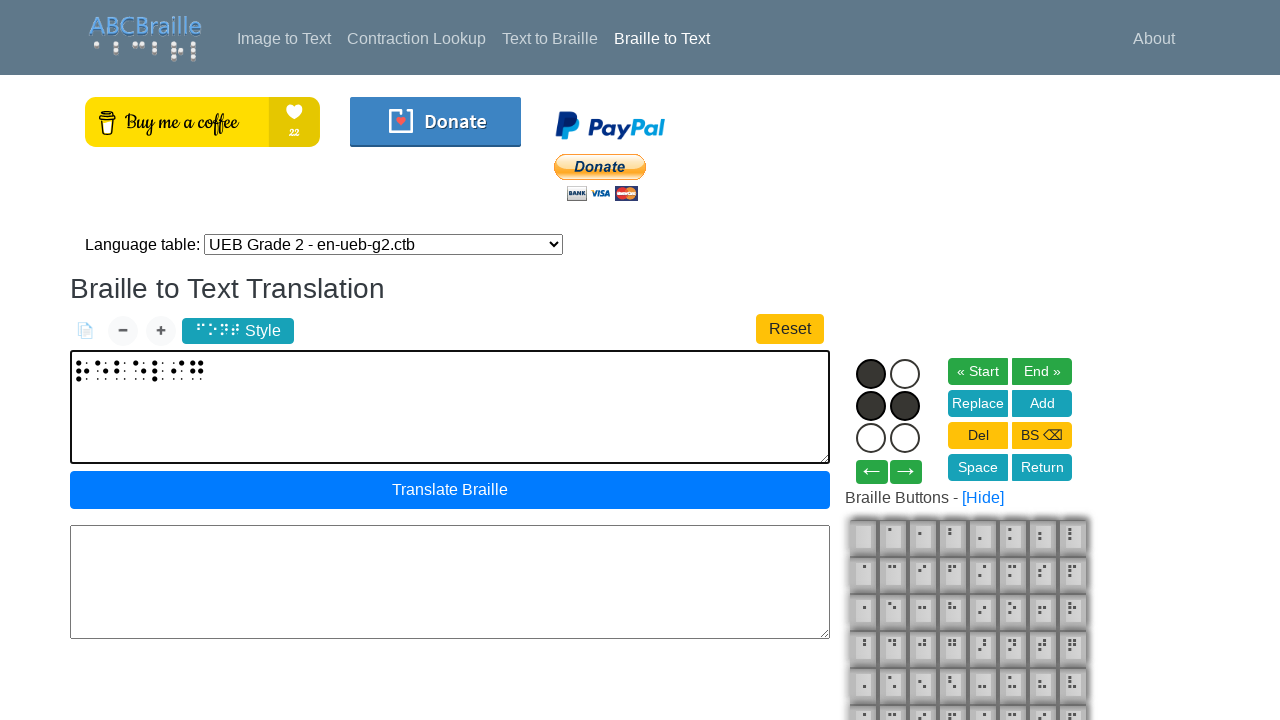

Clicked Add button to add braille cell with dots [1, 2, 5] at (1042, 403) on #btn_add
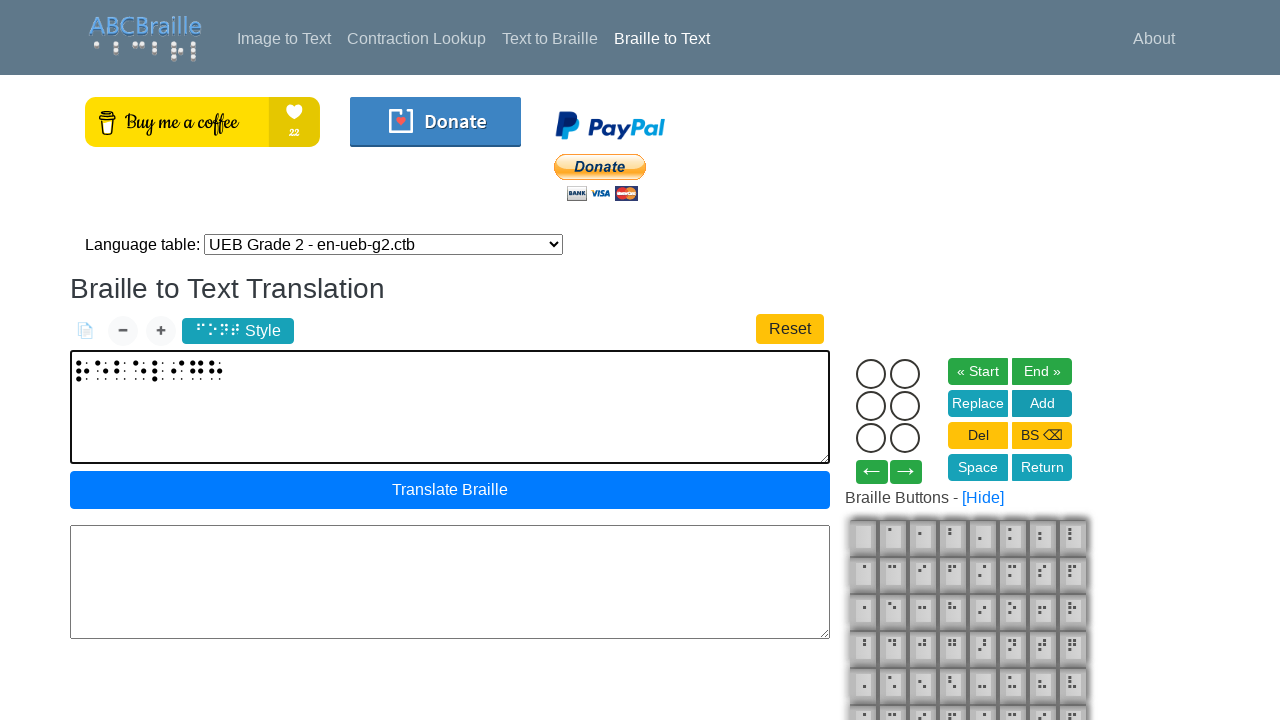

Clicked Translate Braille button to convert cells to text at (450, 490) on #inputtextform .btn.btn-primary.btn-block
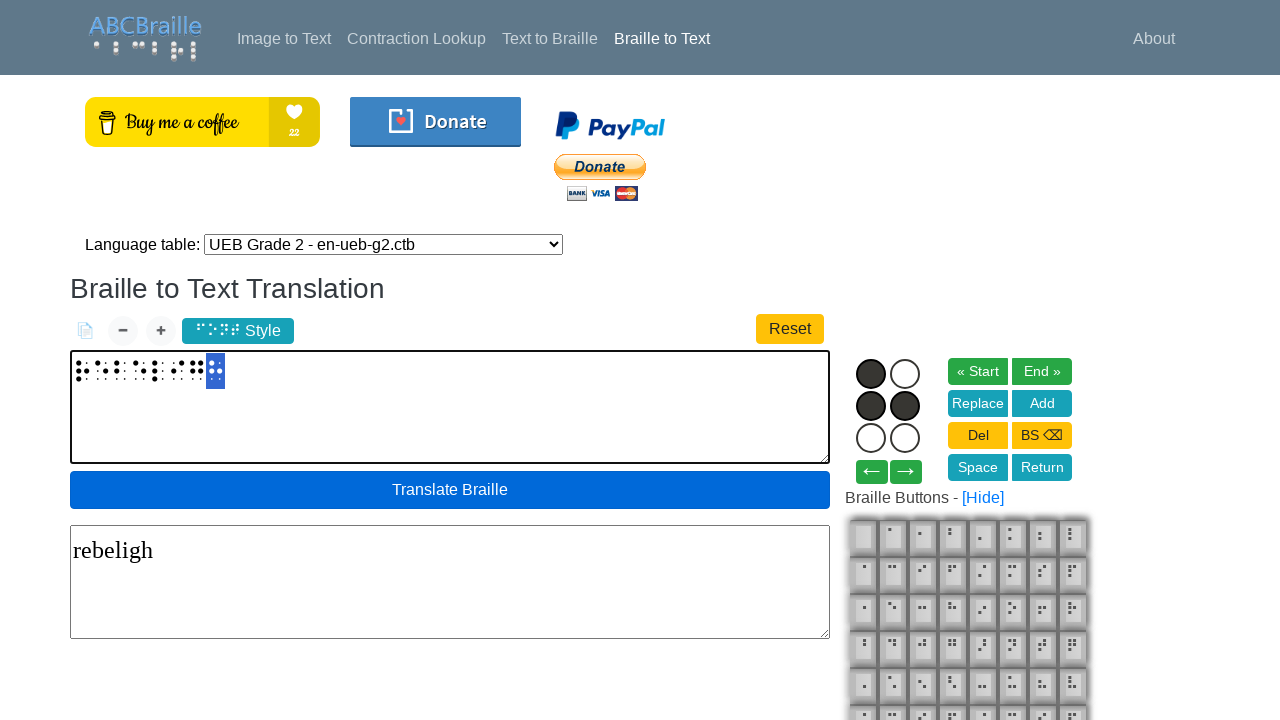

Translation output appeared with converted text
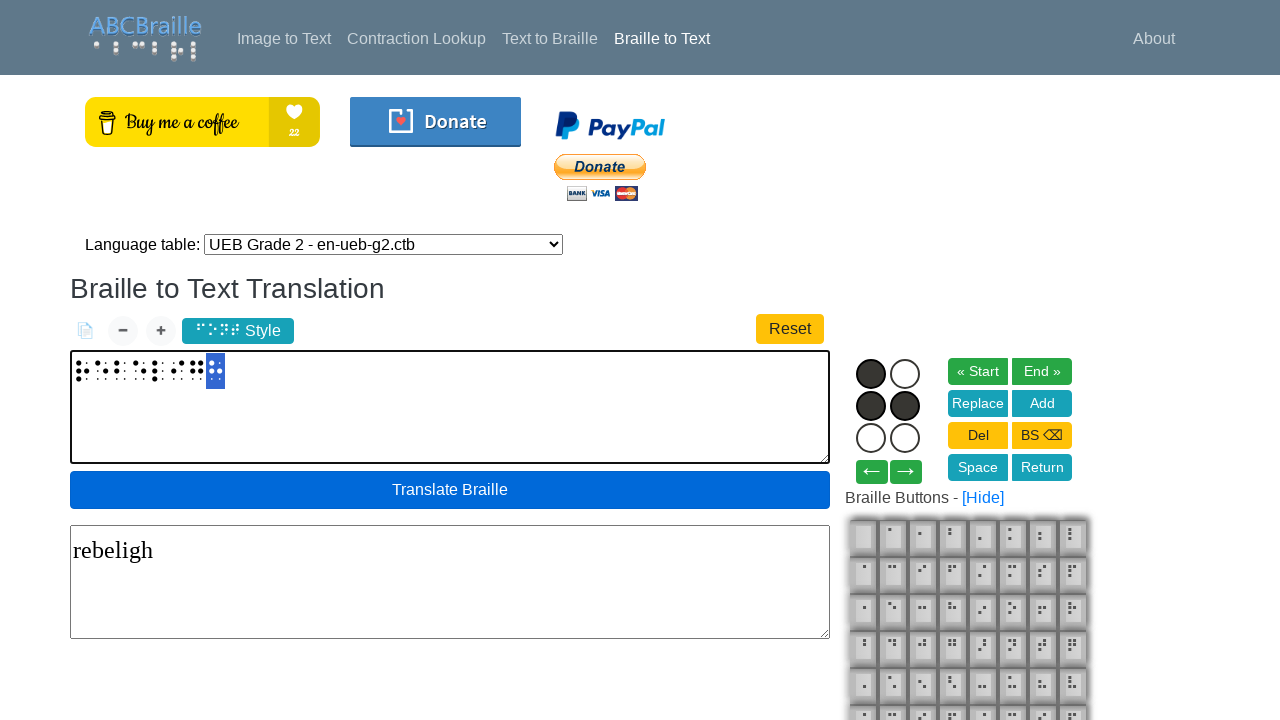

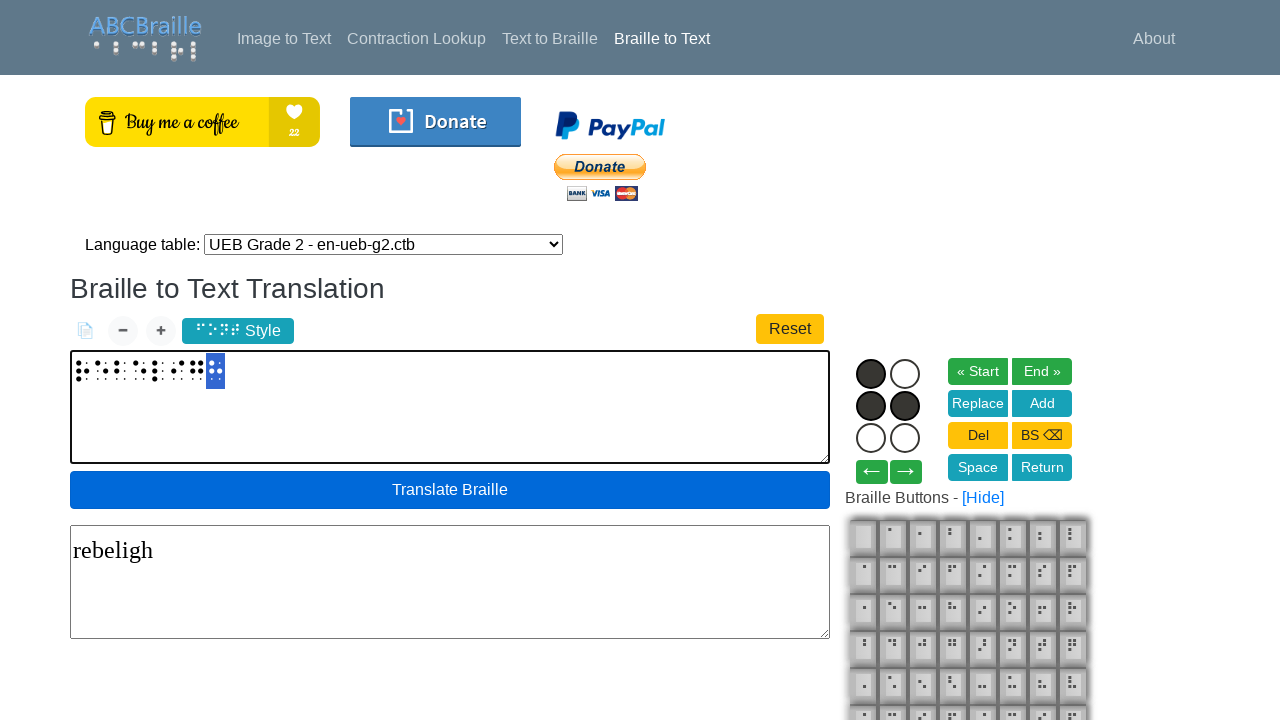